Automates playing the 2048 game by repeatedly pressing arrow keys in a pattern until the game ends

Starting URL: https://play2048.co/

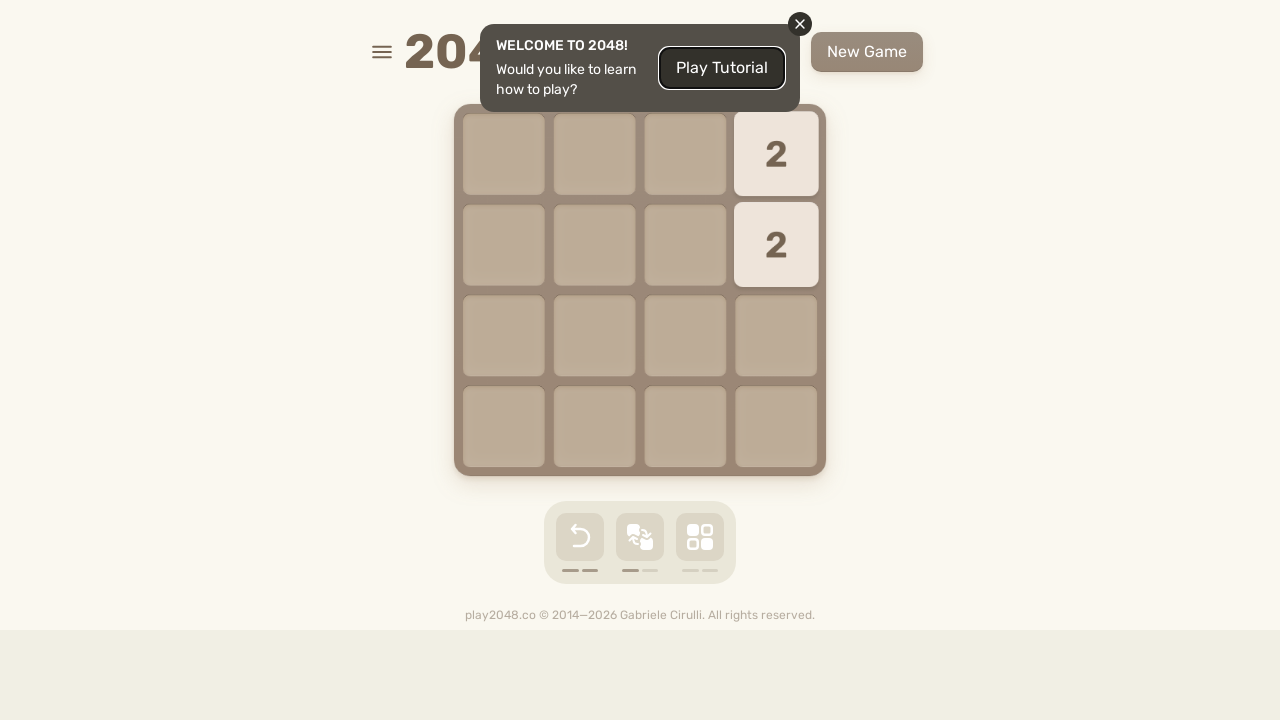

Navigated to 2048 game at https://play2048.co/
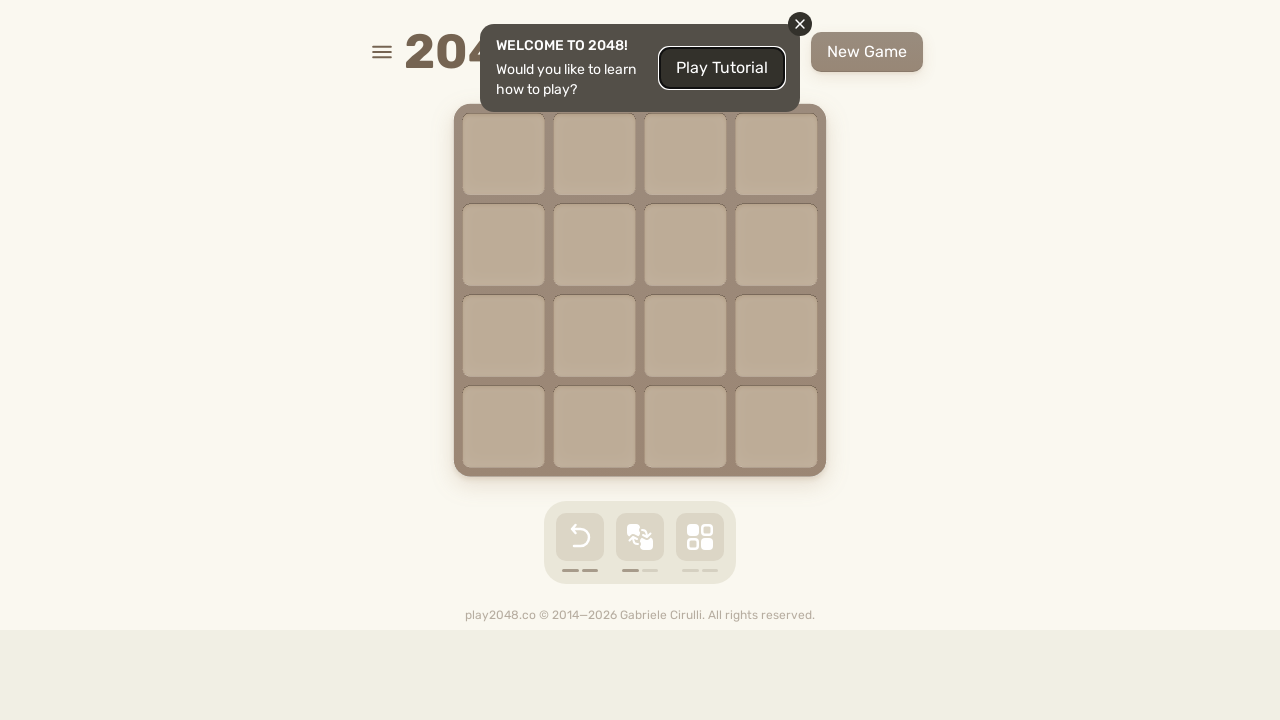

Pressed ArrowUp key
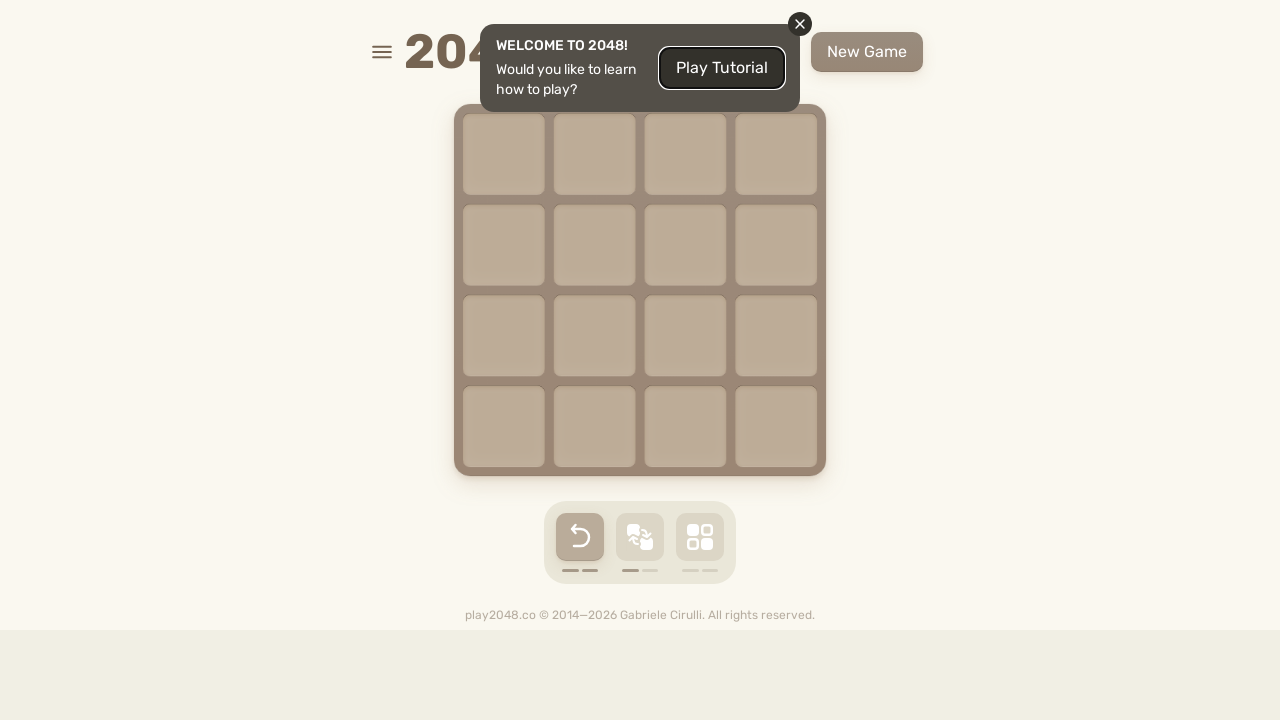

Pressed ArrowRight key
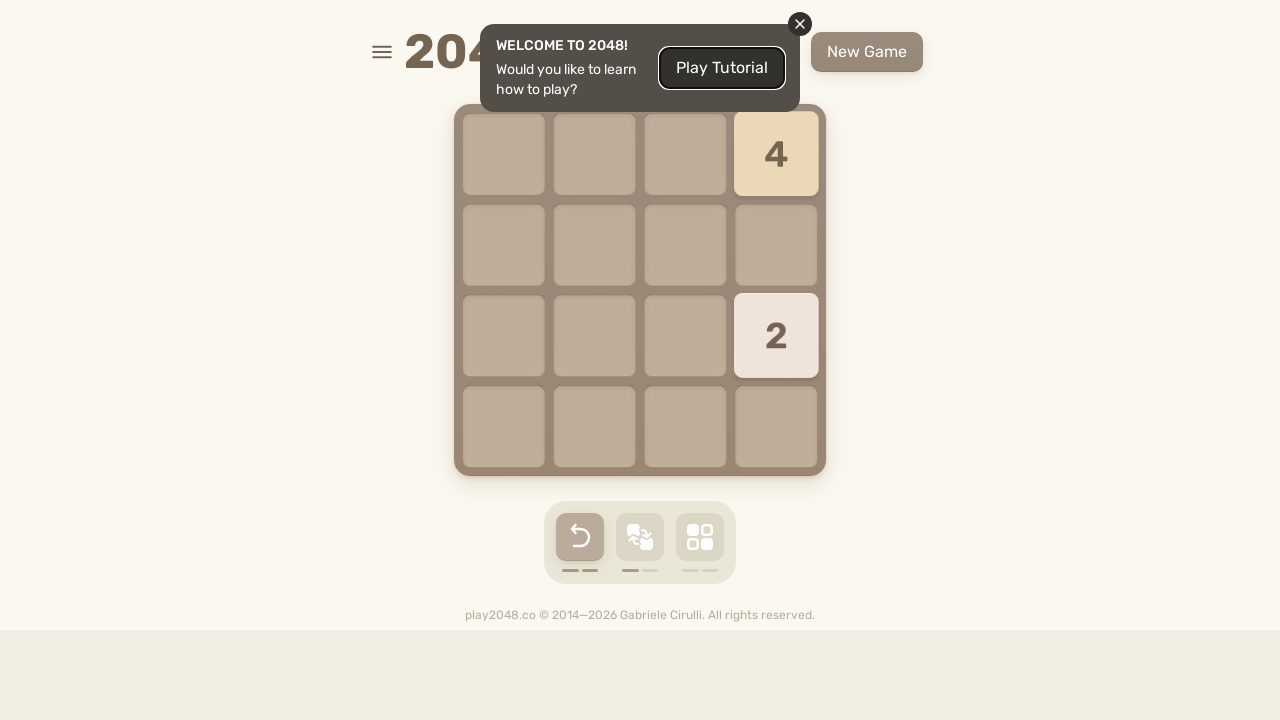

Pressed ArrowDown key
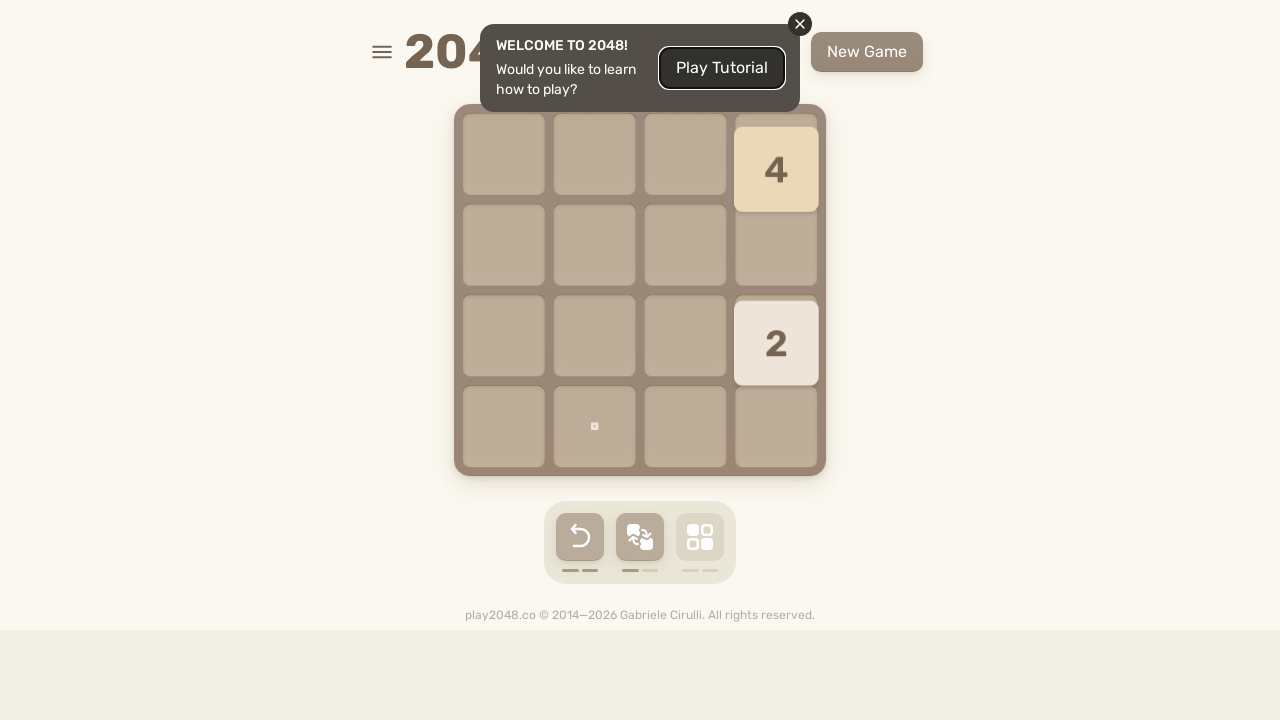

Pressed ArrowLeft key
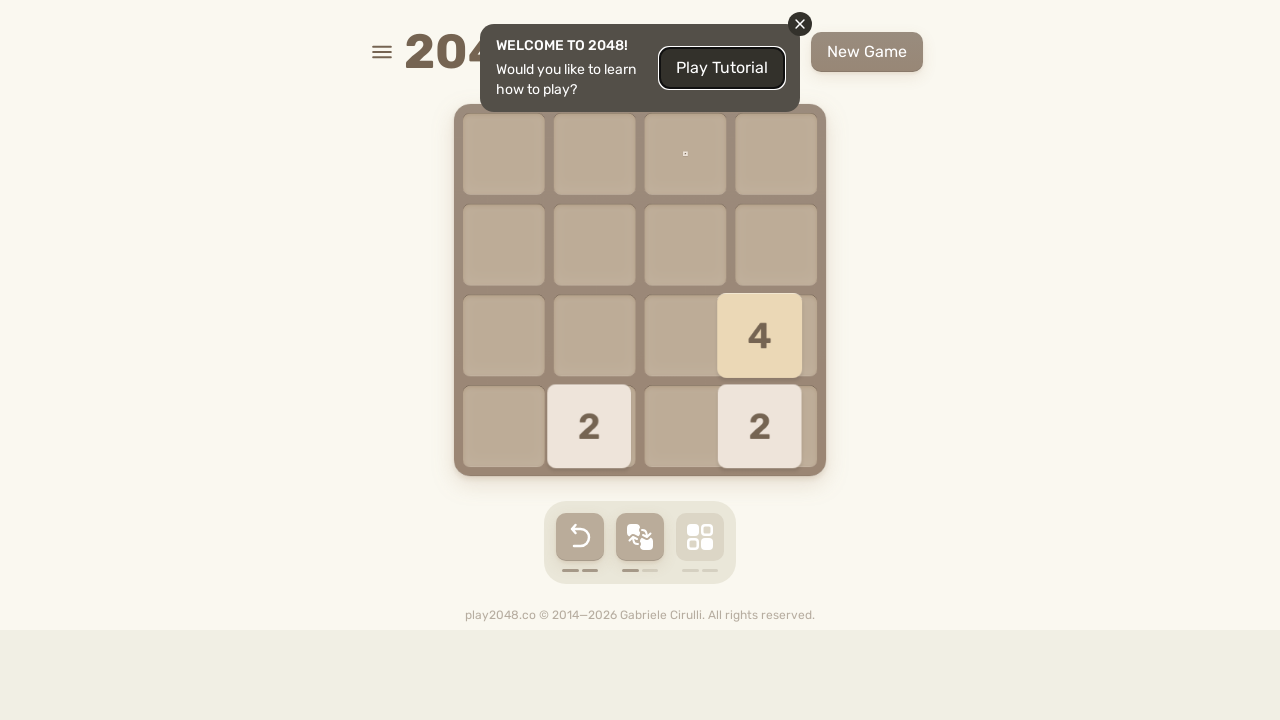

Pressed ArrowUp key
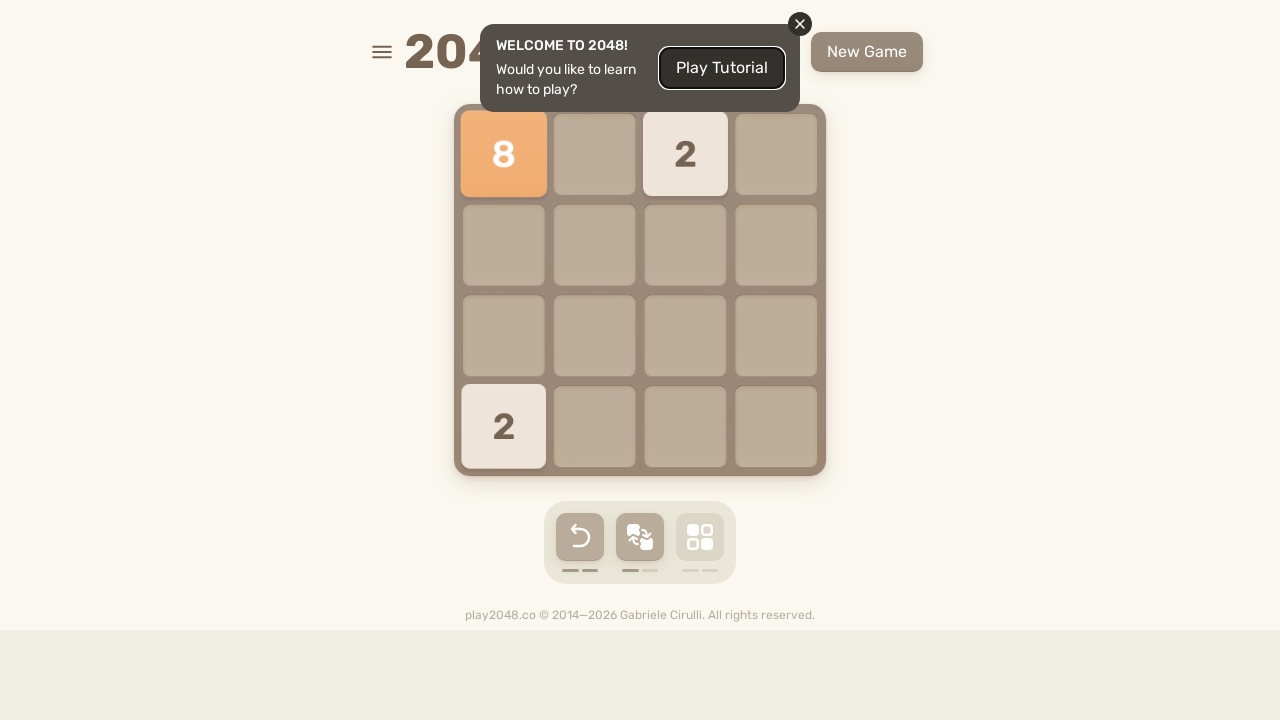

Pressed ArrowRight key
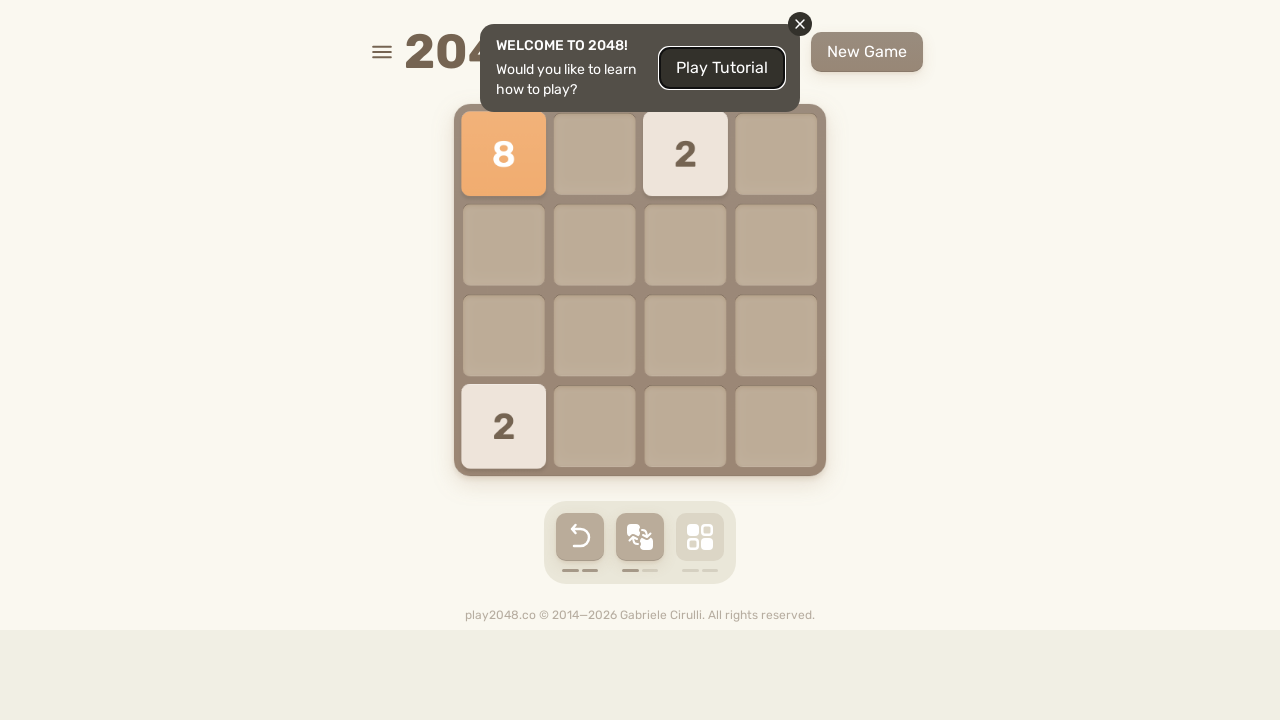

Pressed ArrowDown key
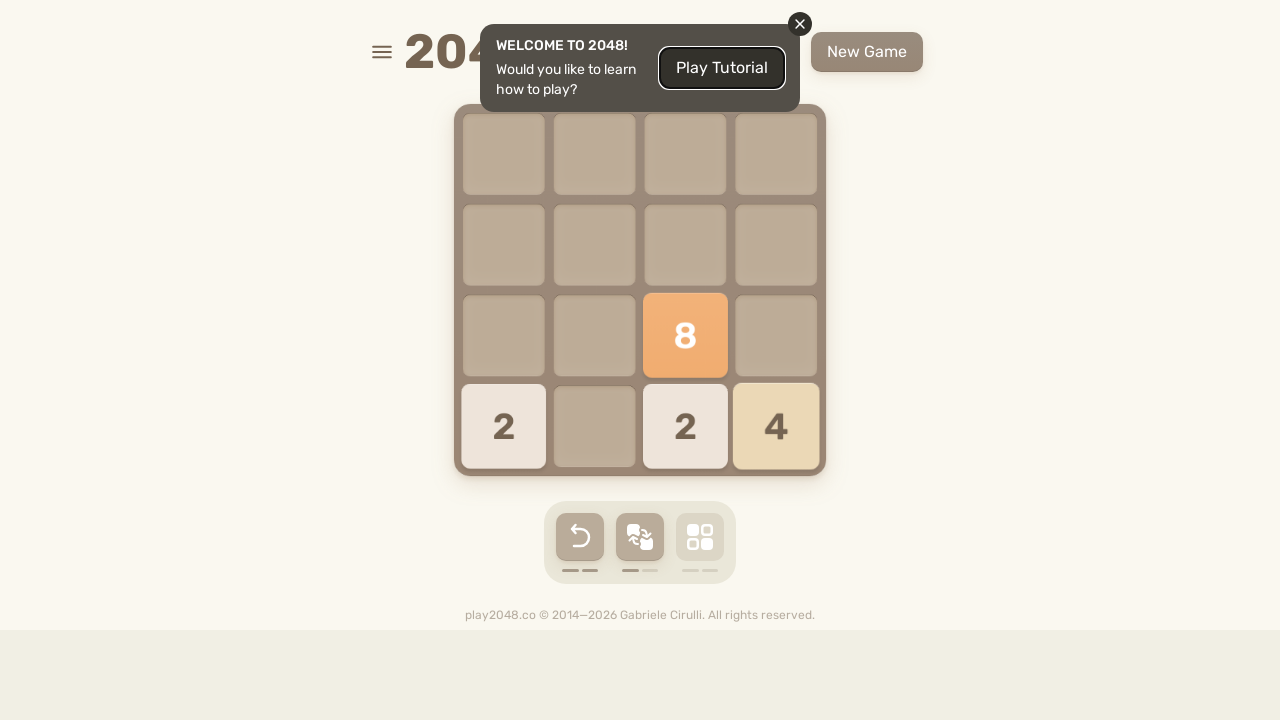

Pressed ArrowLeft key
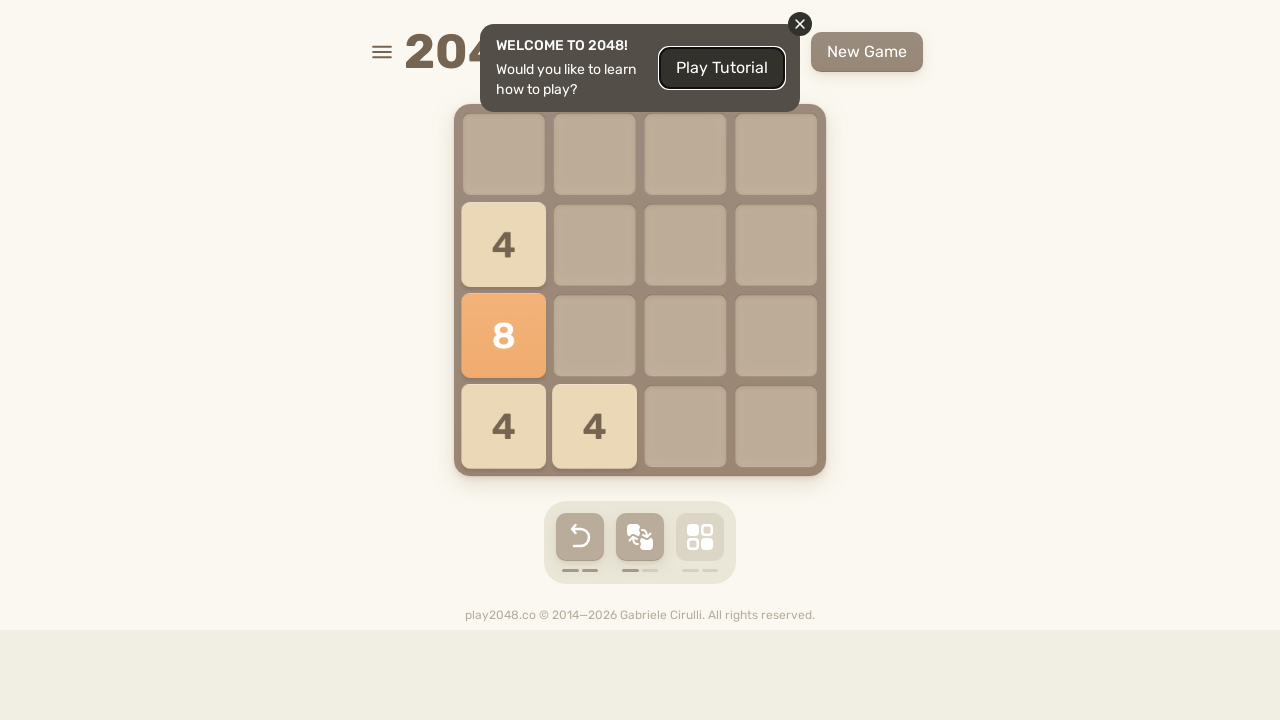

Pressed ArrowUp key
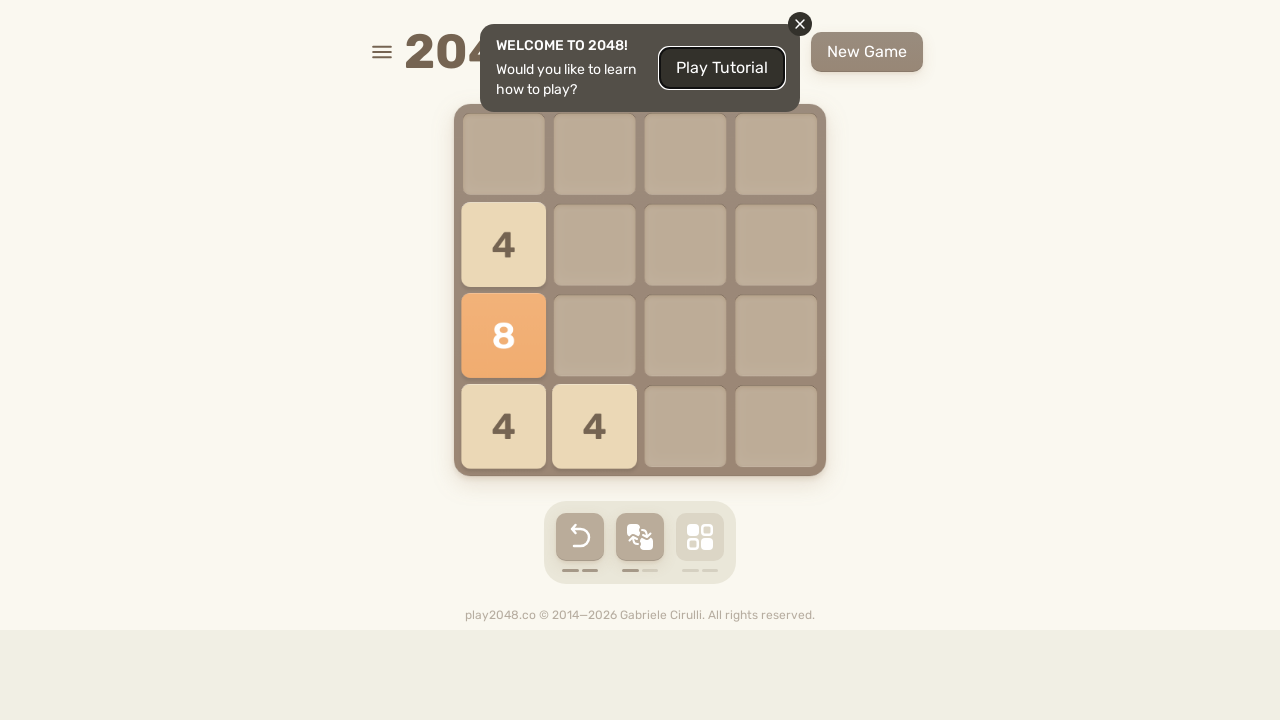

Pressed ArrowRight key
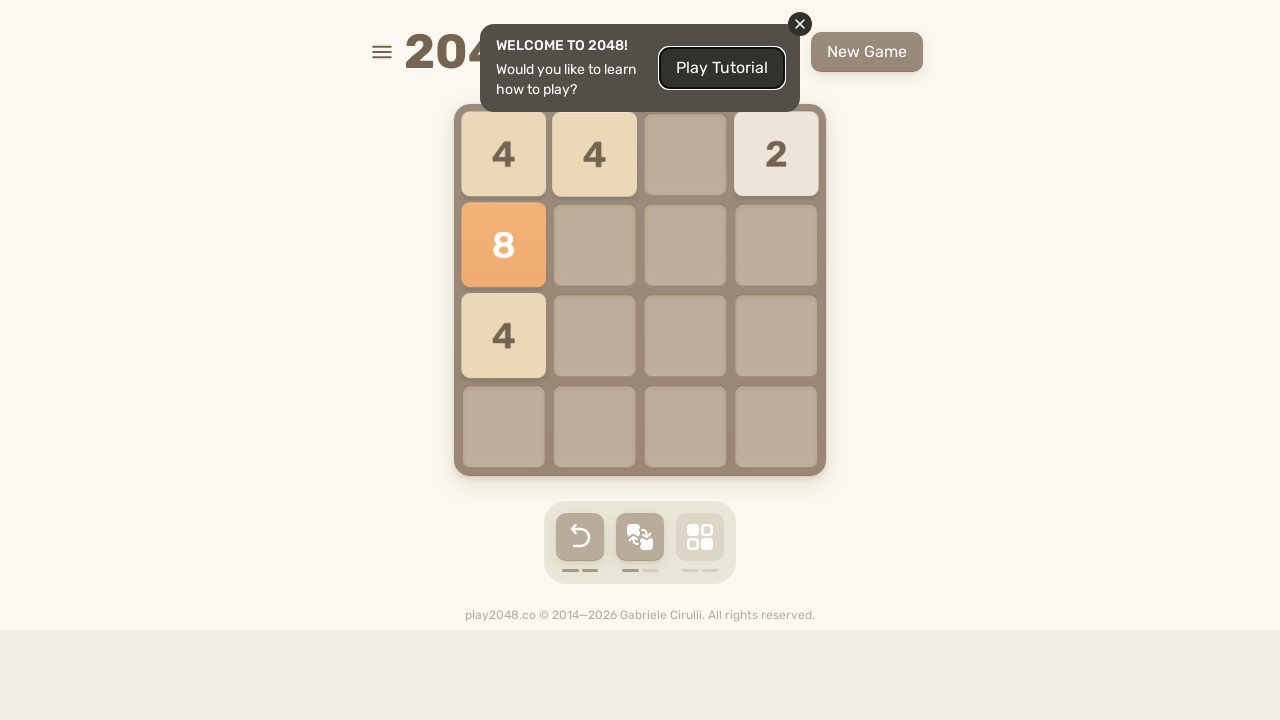

Pressed ArrowDown key
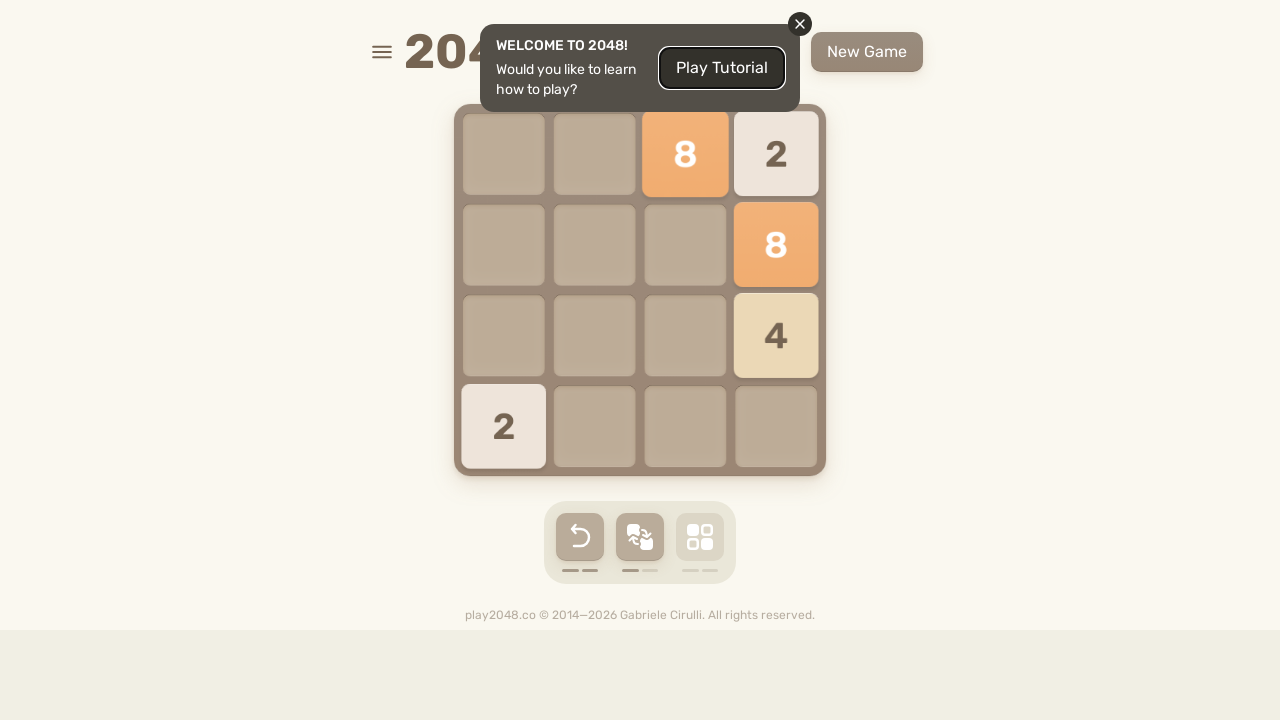

Pressed ArrowLeft key
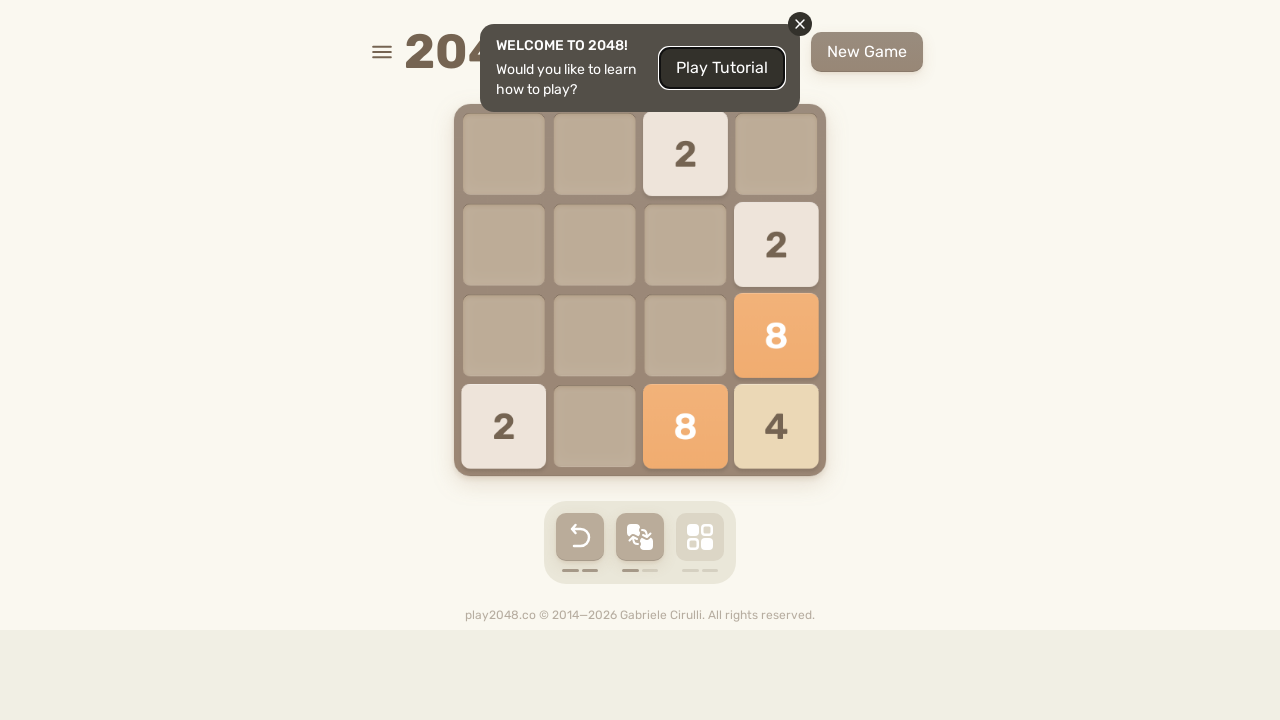

Pressed ArrowUp key
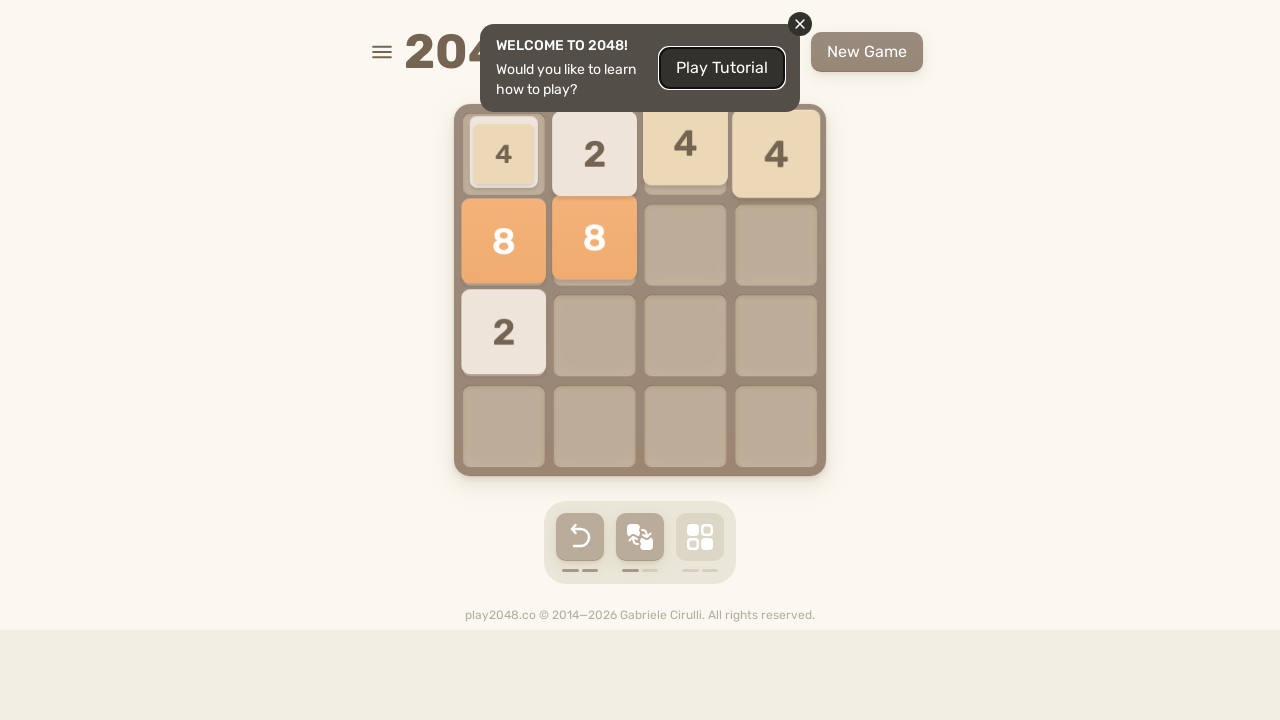

Pressed ArrowRight key
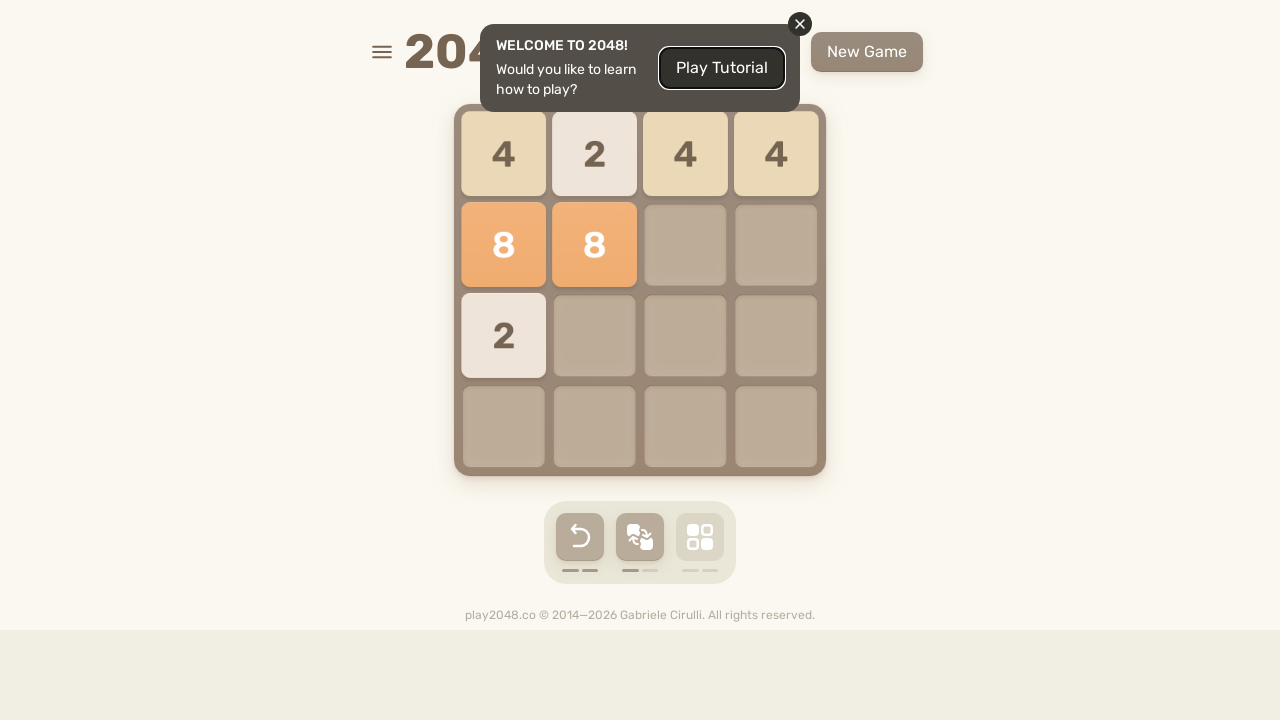

Pressed ArrowDown key
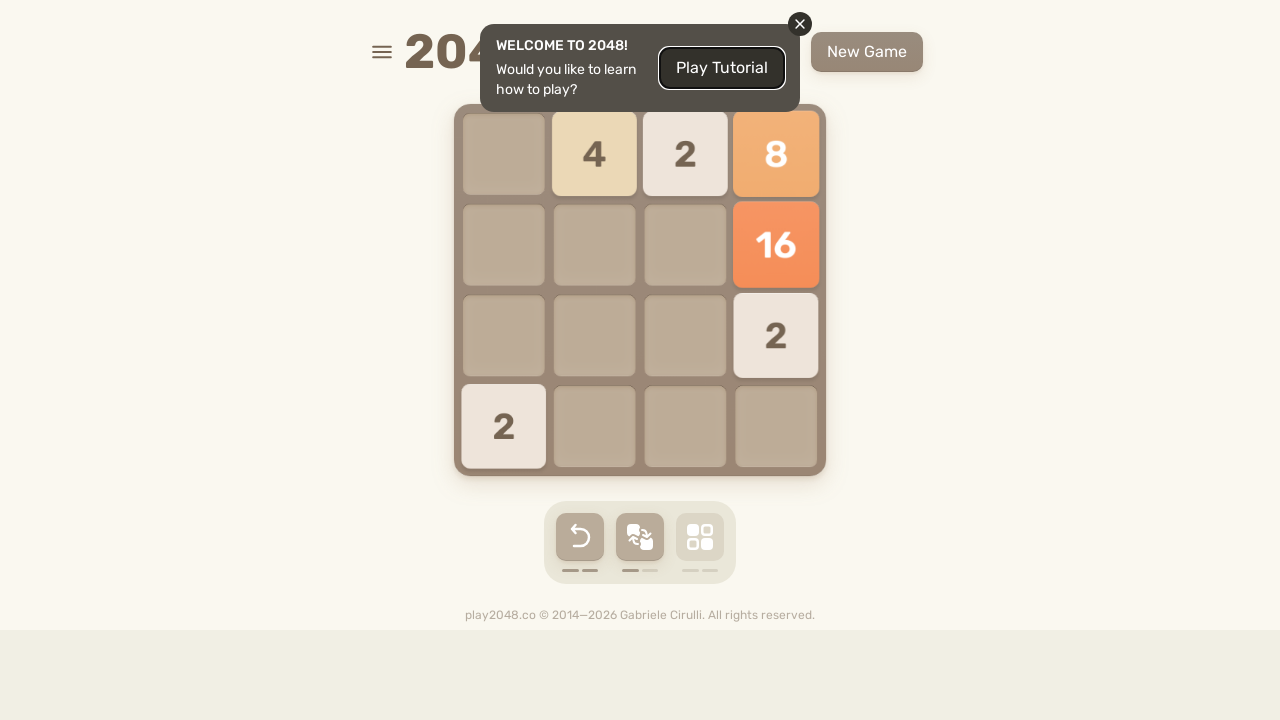

Pressed ArrowLeft key
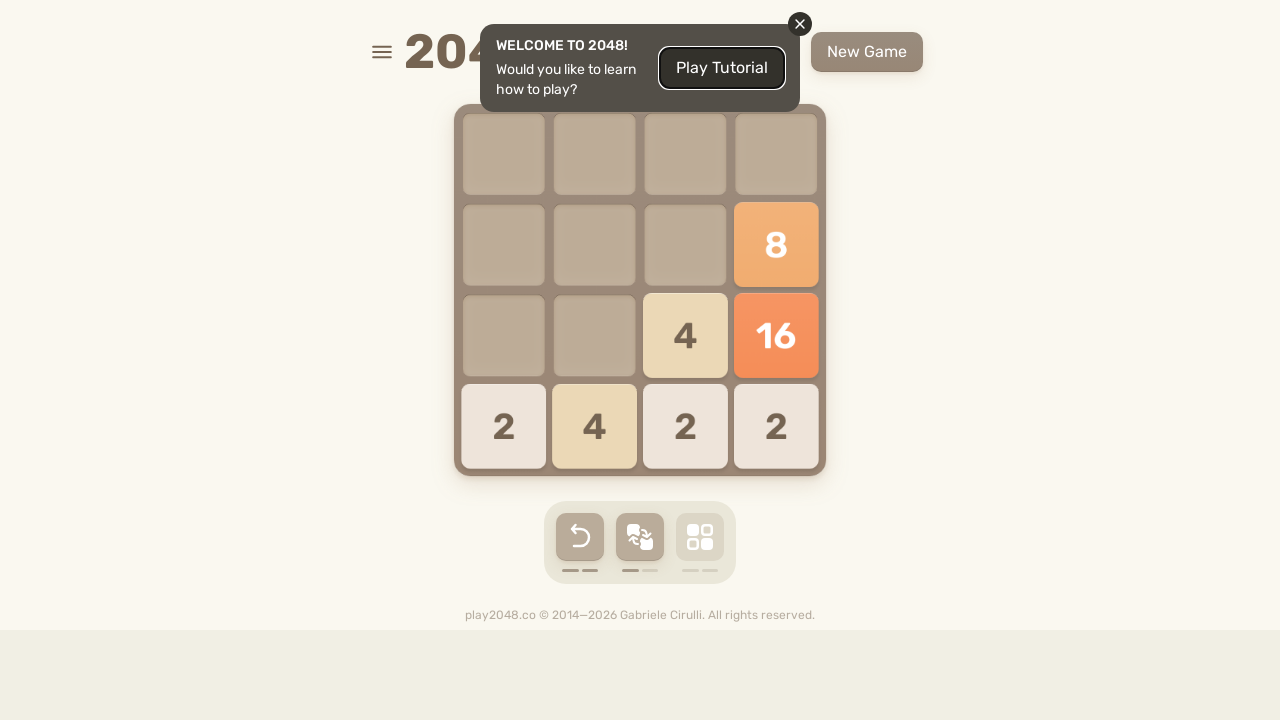

Pressed ArrowUp key
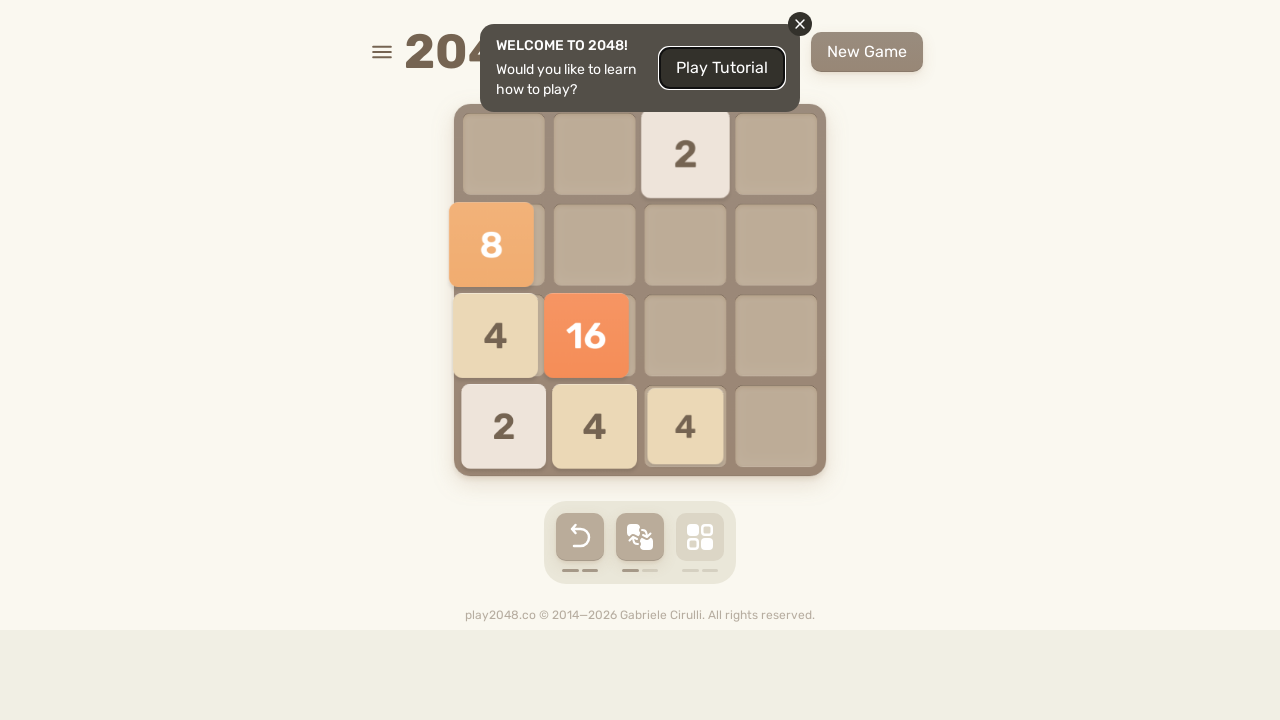

Pressed ArrowRight key
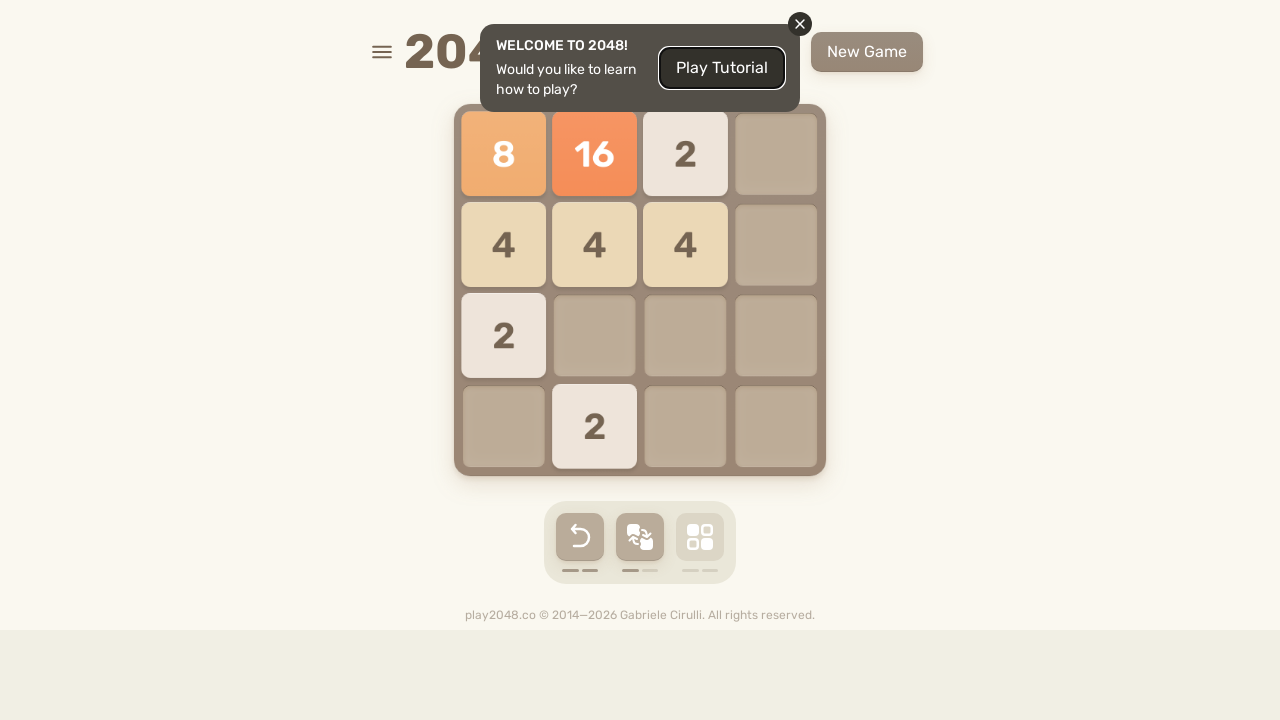

Pressed ArrowDown key
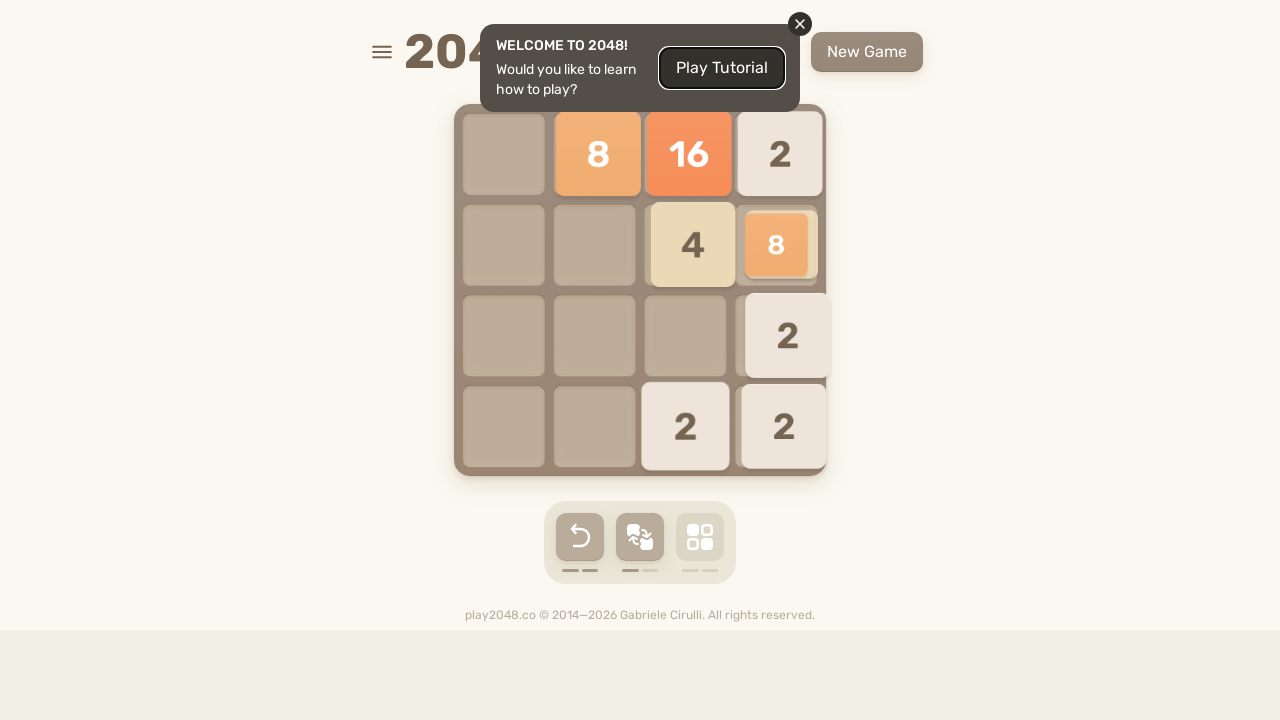

Pressed ArrowLeft key
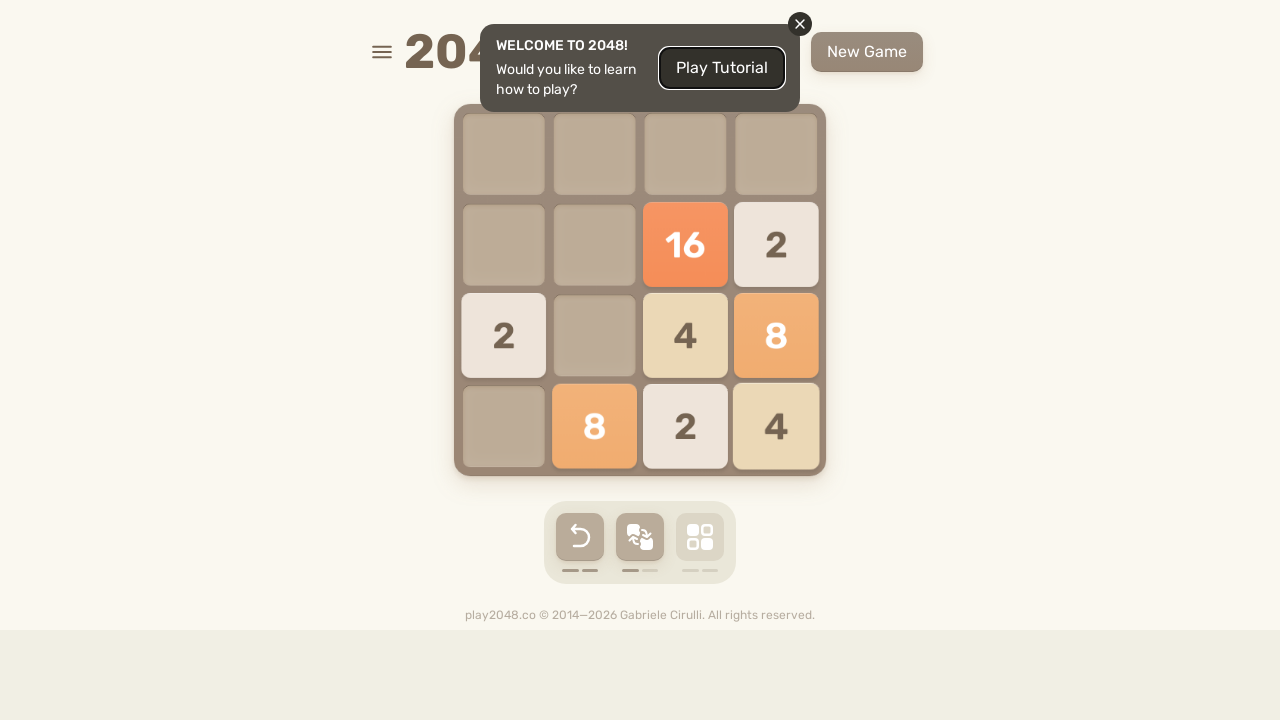

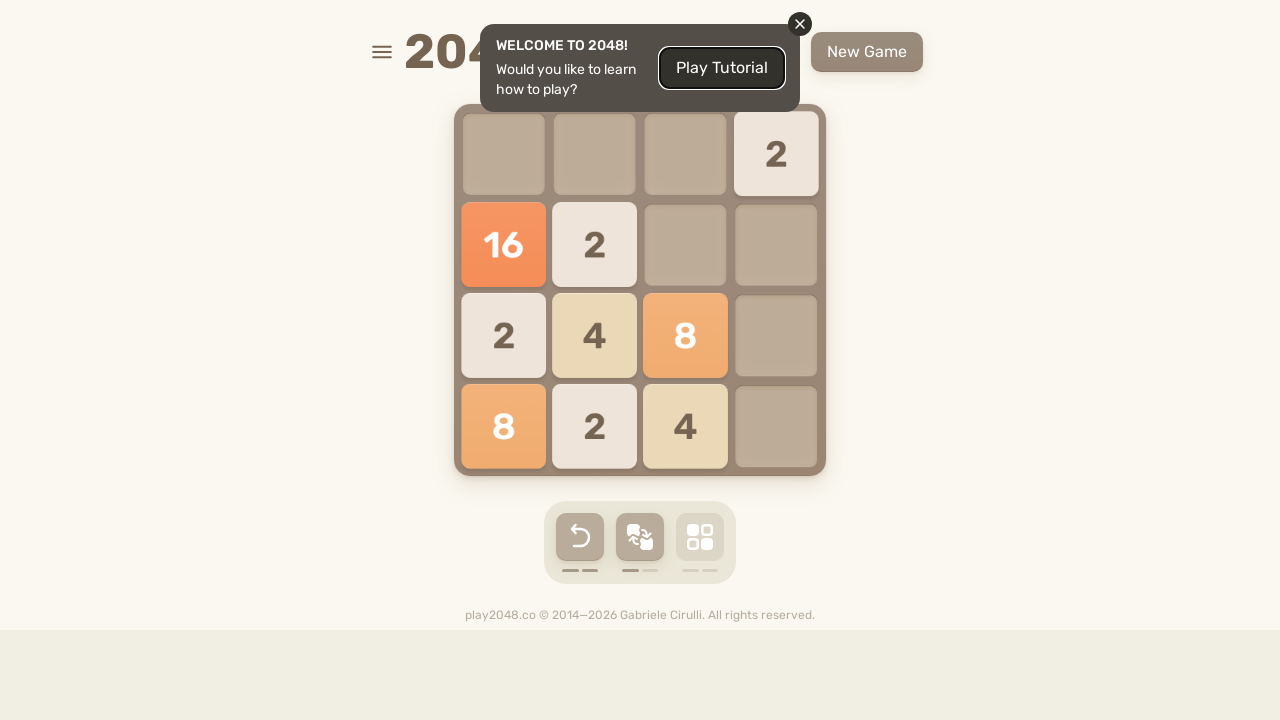